Tests a simple input field by filling it with text and pressing Enter, then verifying the result is displayed

Starting URL: https://www.qa-practice.com/elements/input/simple

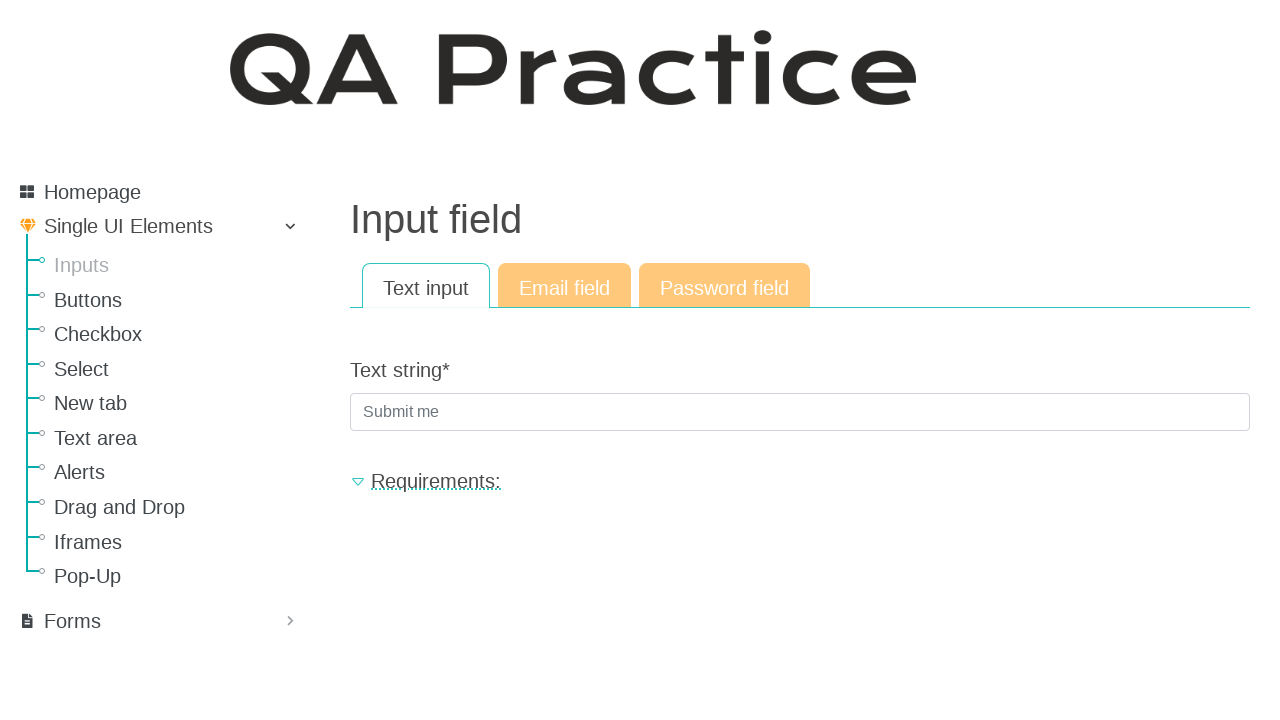

Clicked the input field with placeholder 'Submit me'
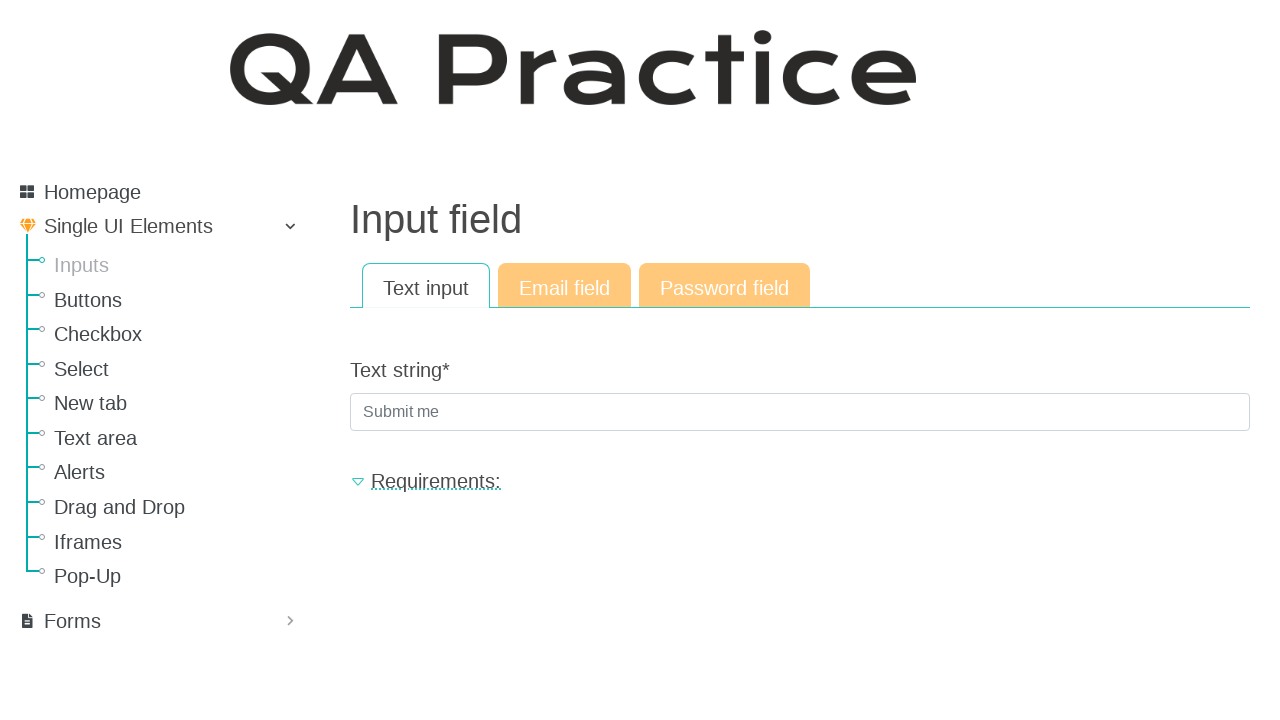

Filled input field with text 'ilovetea' on internal:attr=[placeholder="Submit me"i]
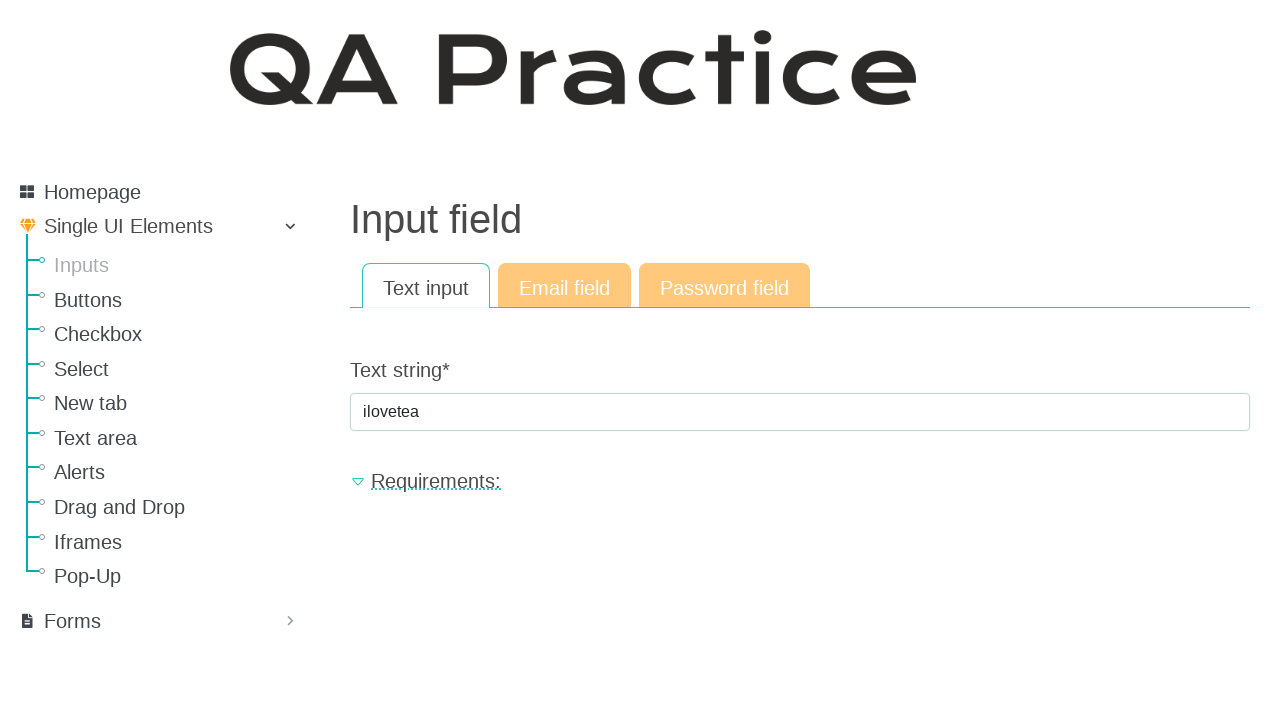

Pressed Enter to submit the form
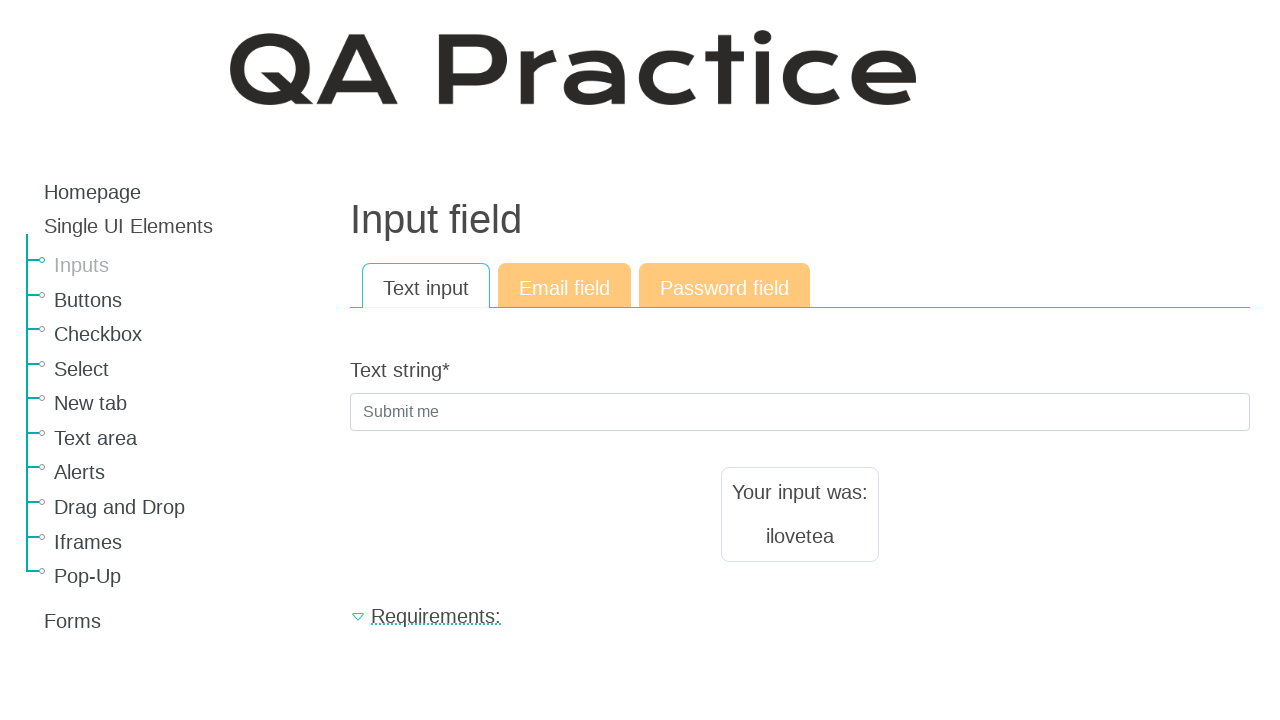

Result element appeared on the page
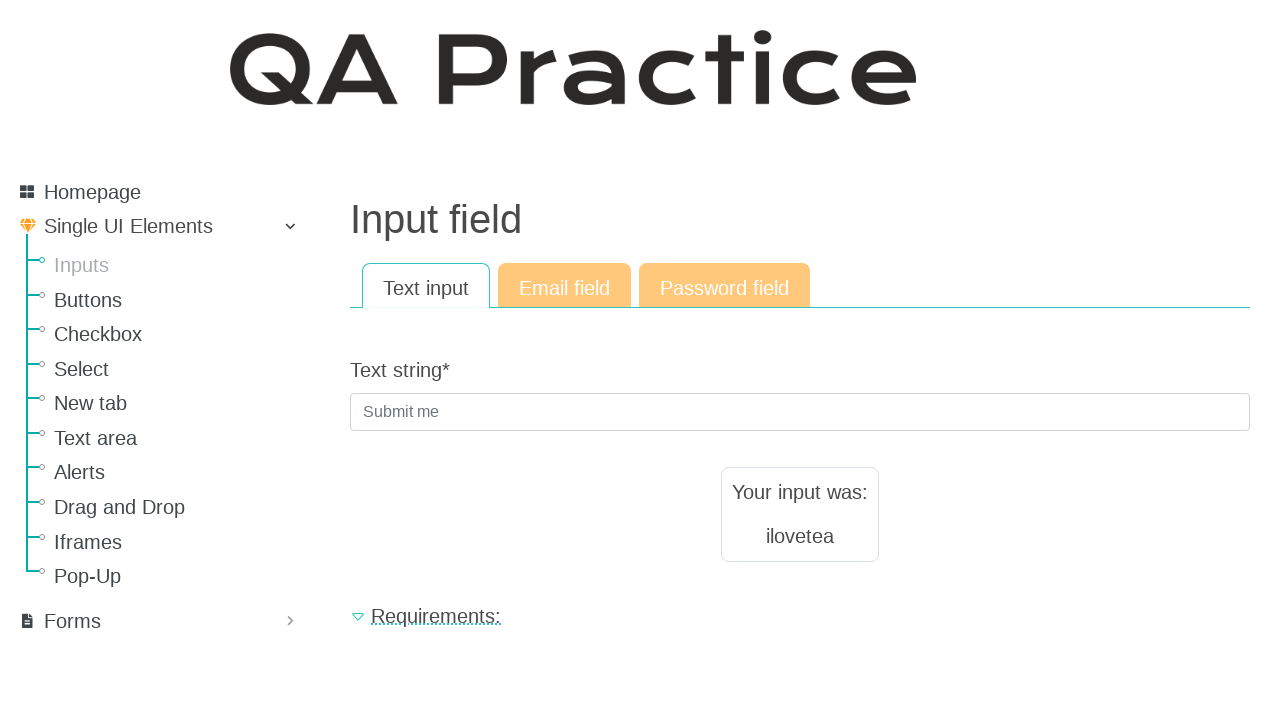

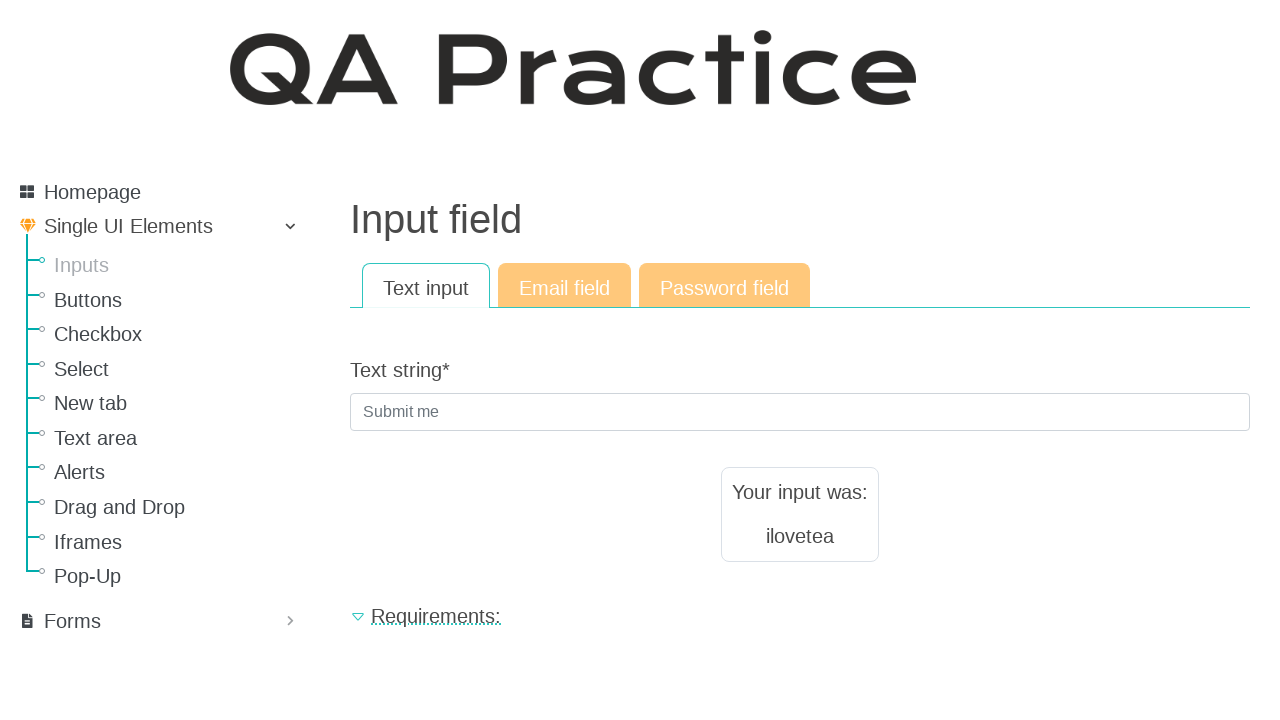